Tests dropdown selection functionality by selecting different options using various methods and iterating through available options

Starting URL: https://rahulshettyacademy.com/AutomationPractice/

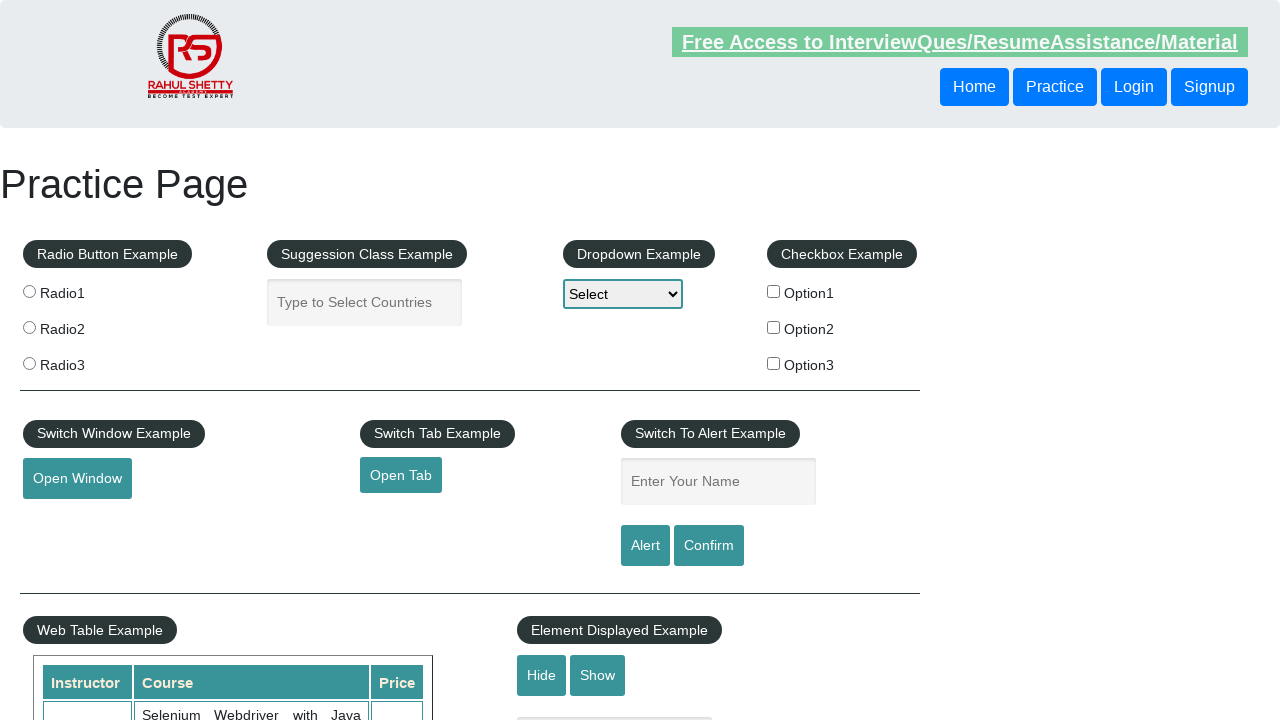

Located dropdown element with name 'dropdown-class-example'
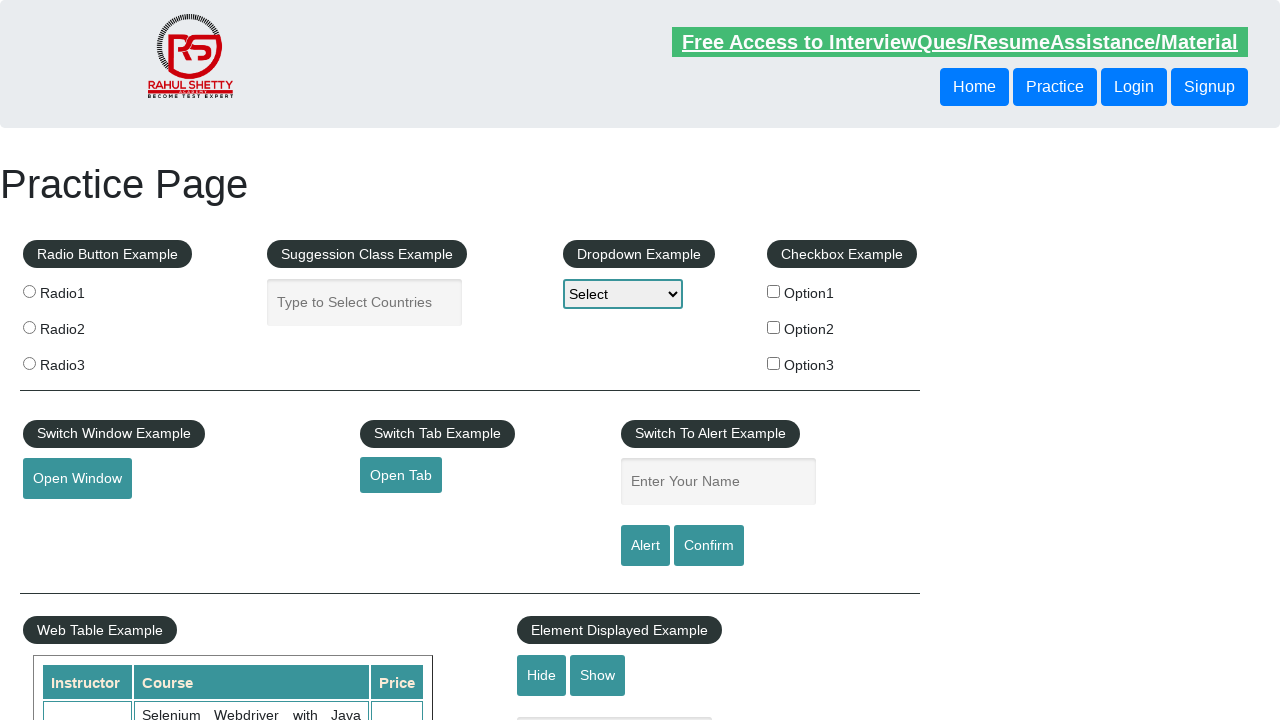

Selected 'Option3' from dropdown on select[name='dropdown-class-example']
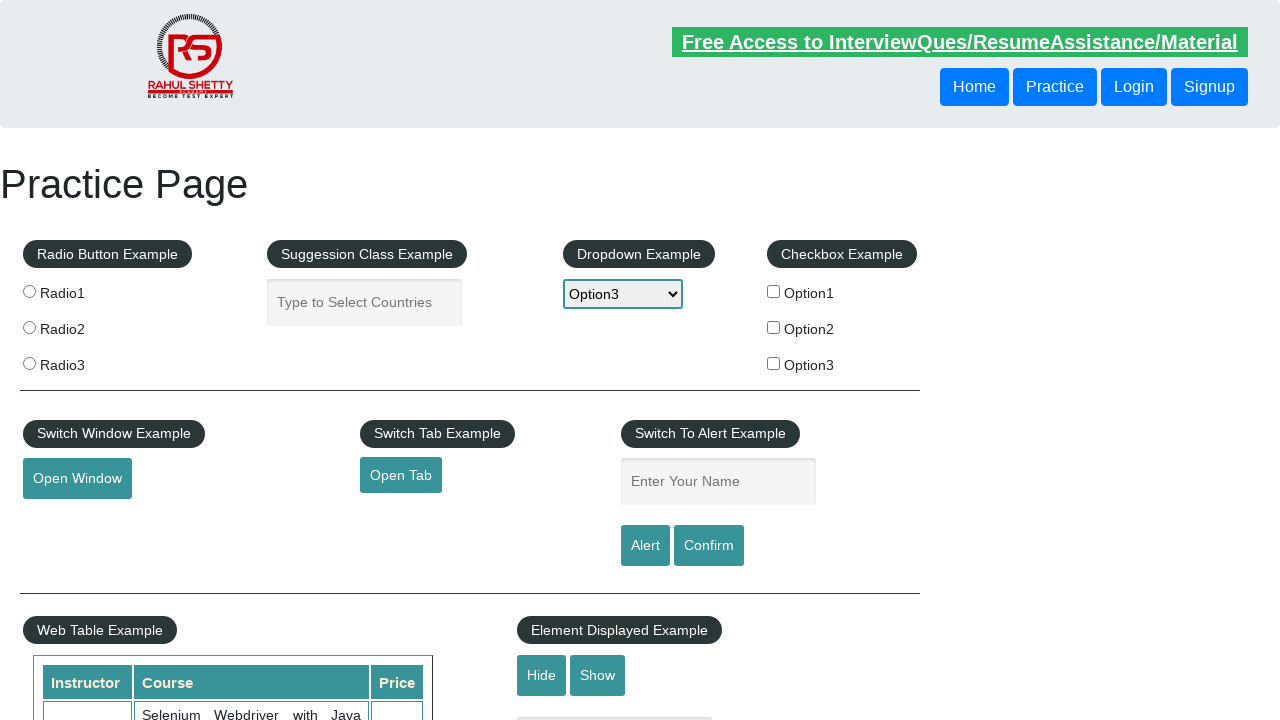

Retrieved currently selected option value: option3
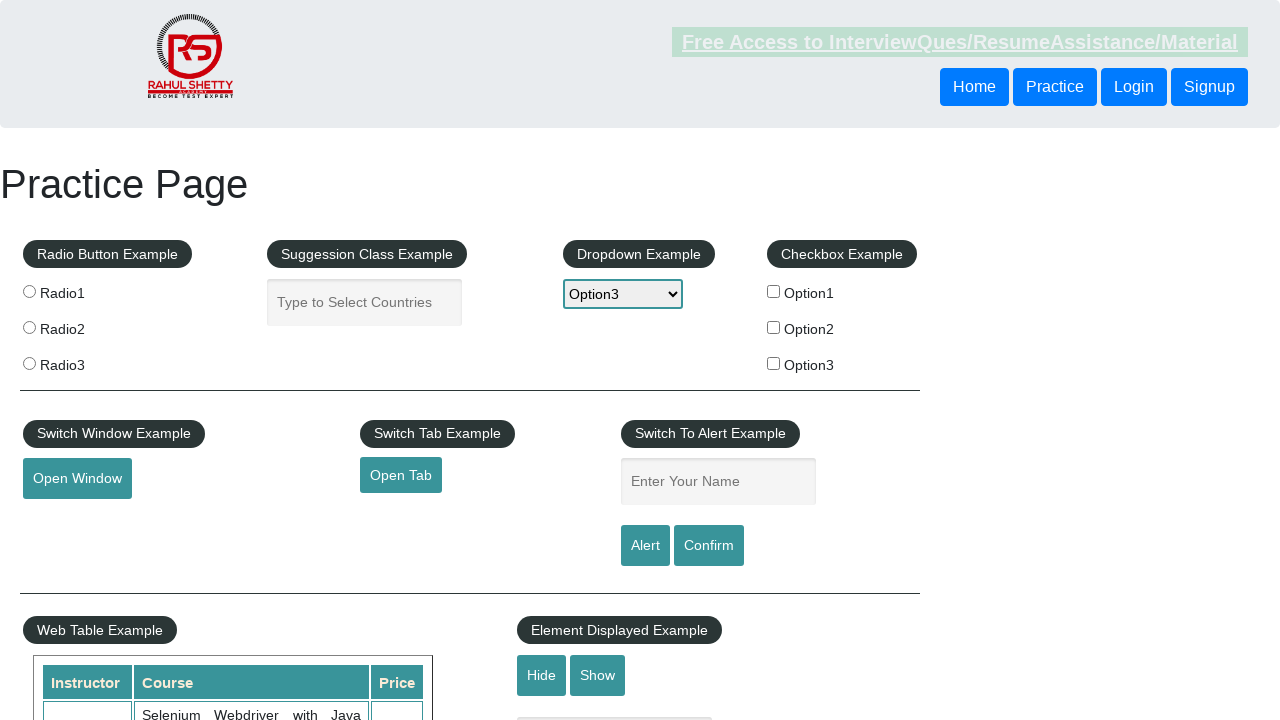

Retrieved all dropdown options (4 total)
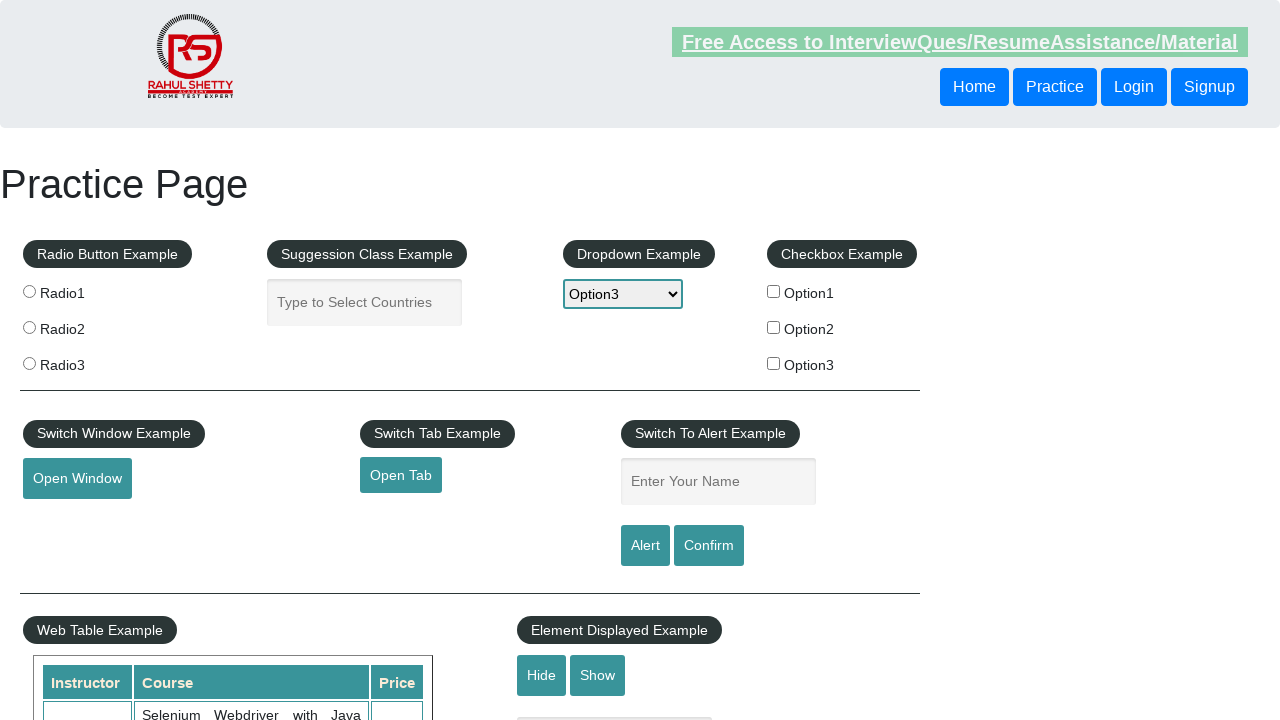

Found and selected 'Option1' from dropdown options on select[name='dropdown-class-example']
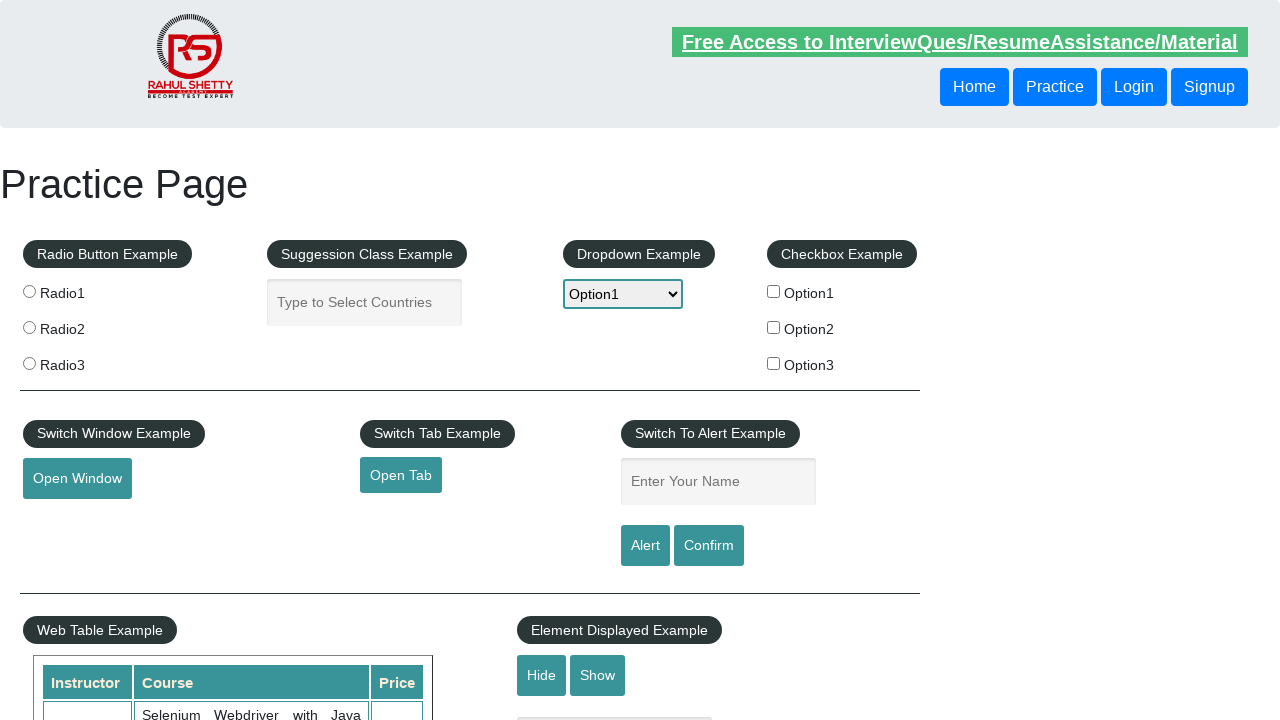

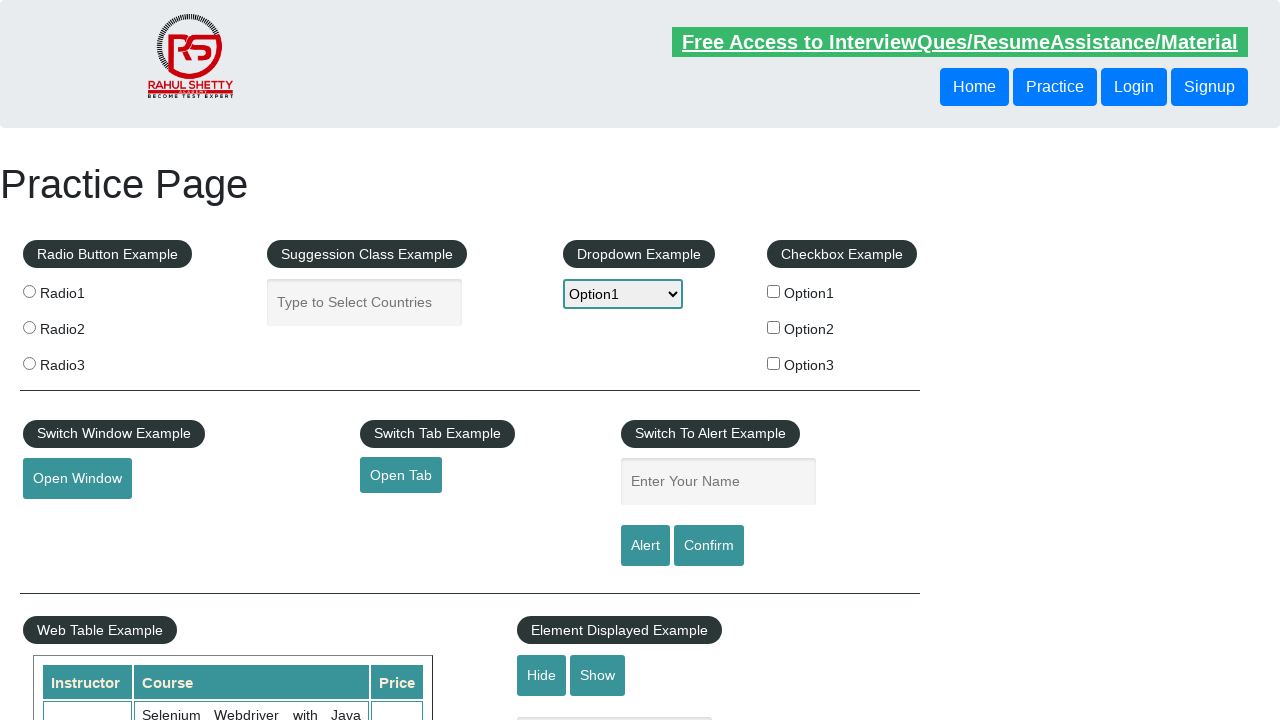